Tests that the e-commerce playground page loads correctly and verifies the page title contains "Your Store" with Firefox-like viewport emulation

Starting URL: https://ecommerce-playground.lambdatest.io

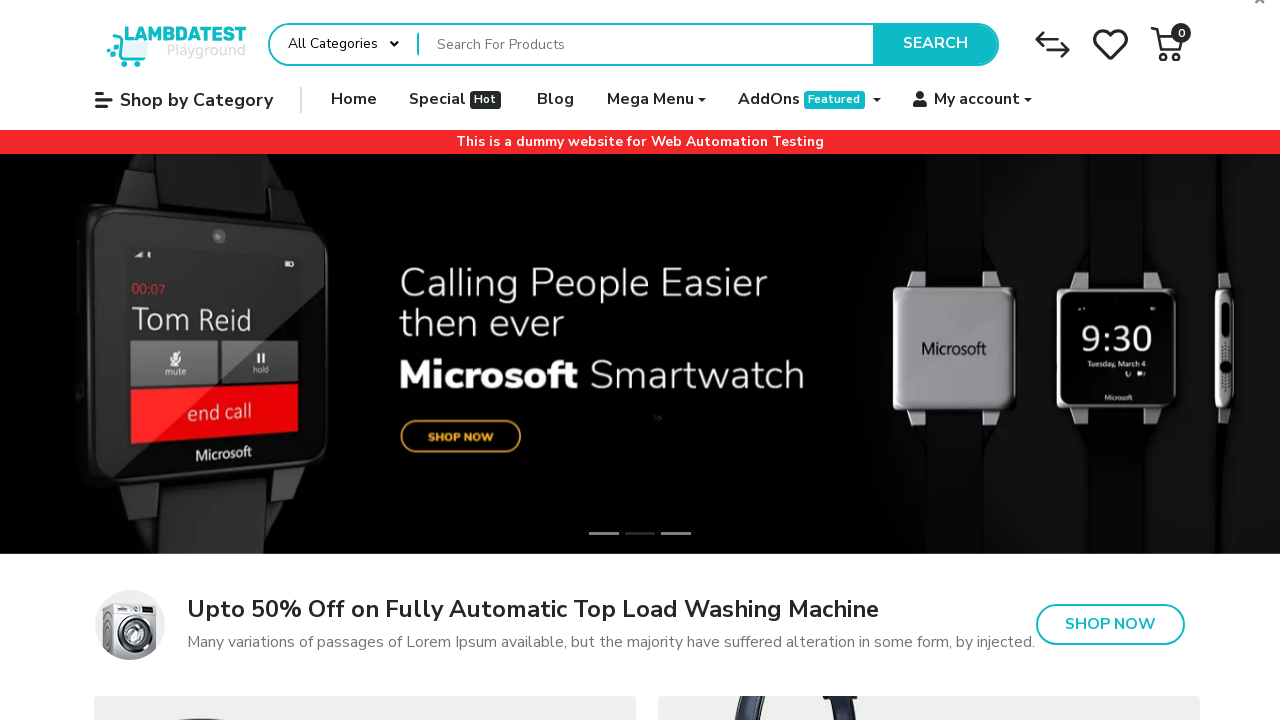

Waited for page to reach domcontentloaded state
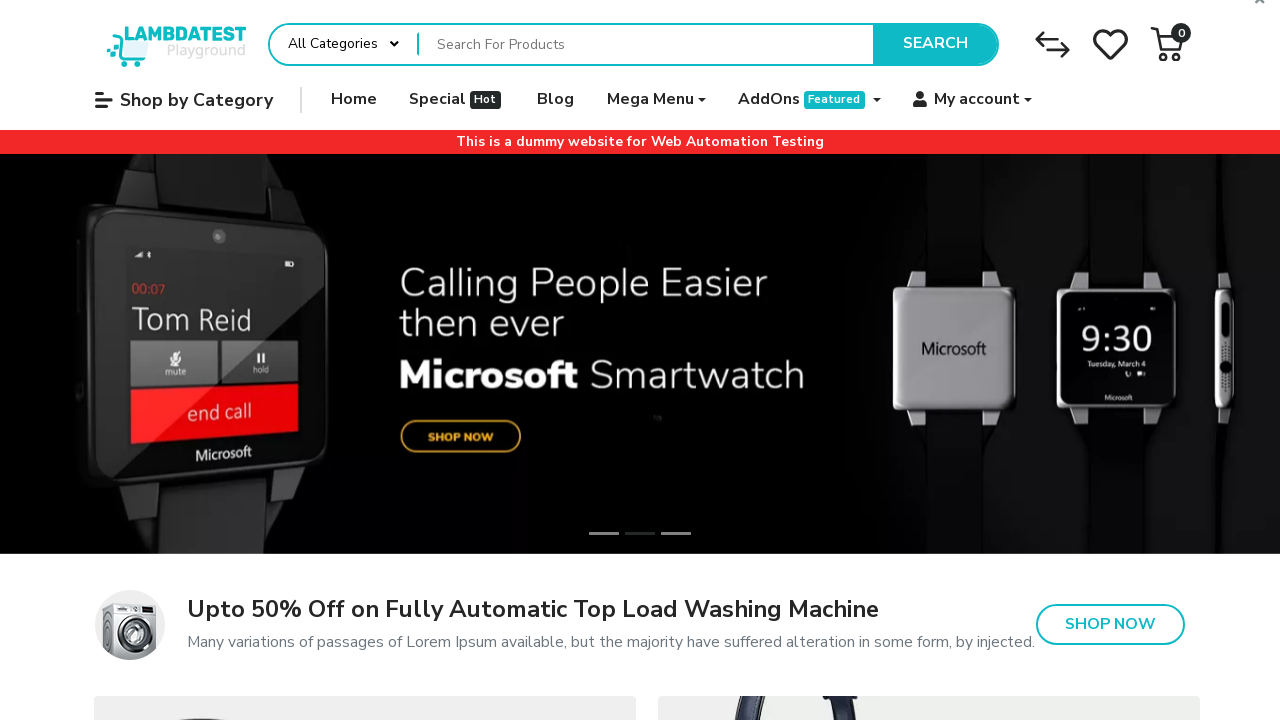

Verified page title contains 'Your Store'
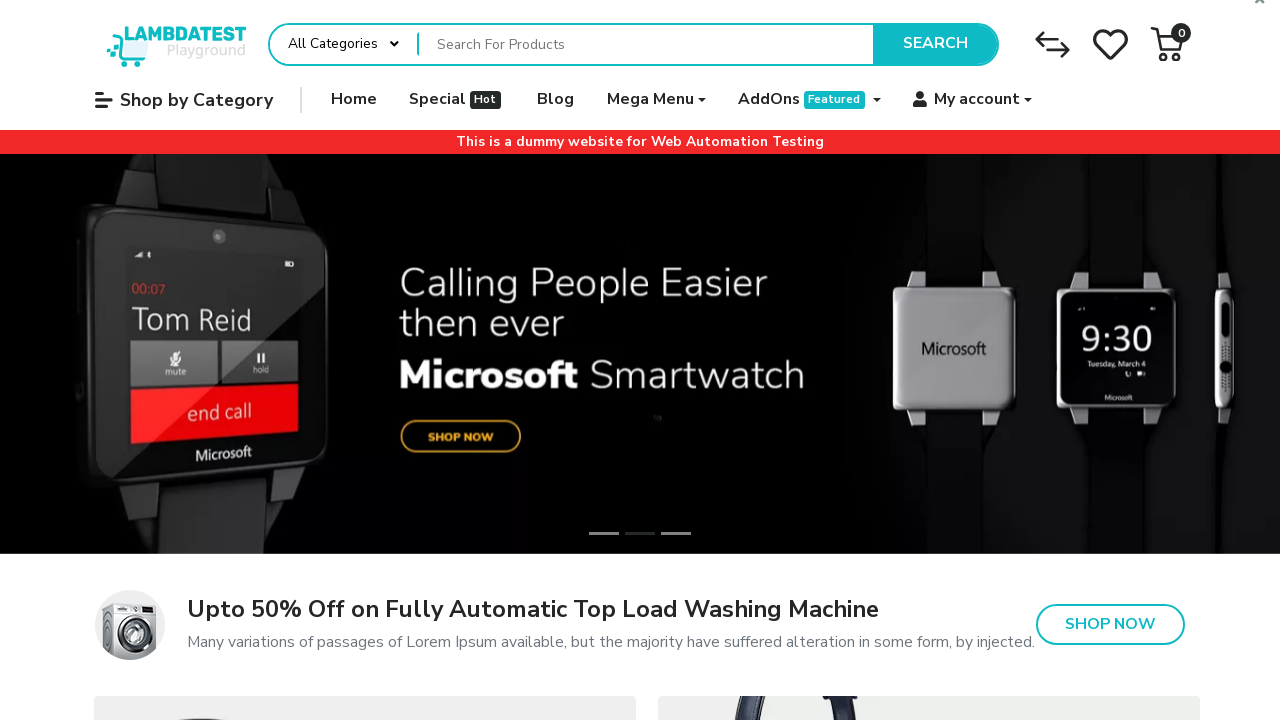

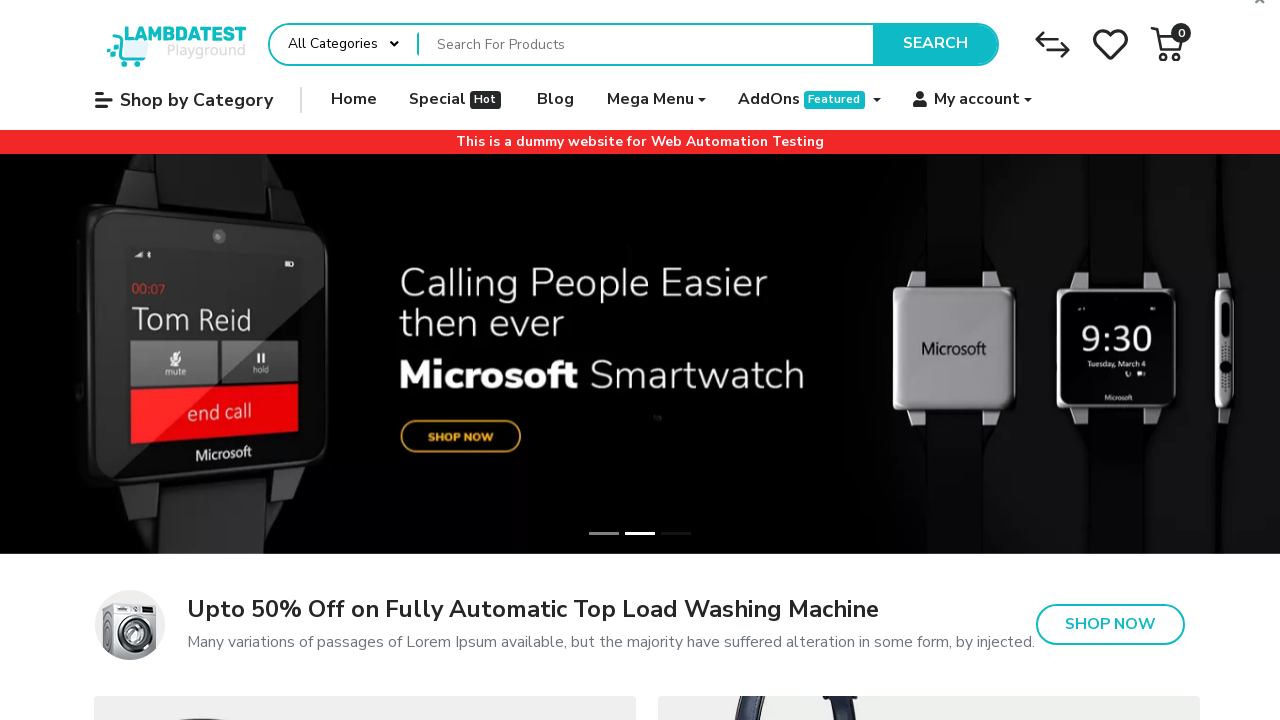